Tests that clicking the Autocomplete link navigates to the correct URL

Starting URL: https://formy-project.herokuapp.com/

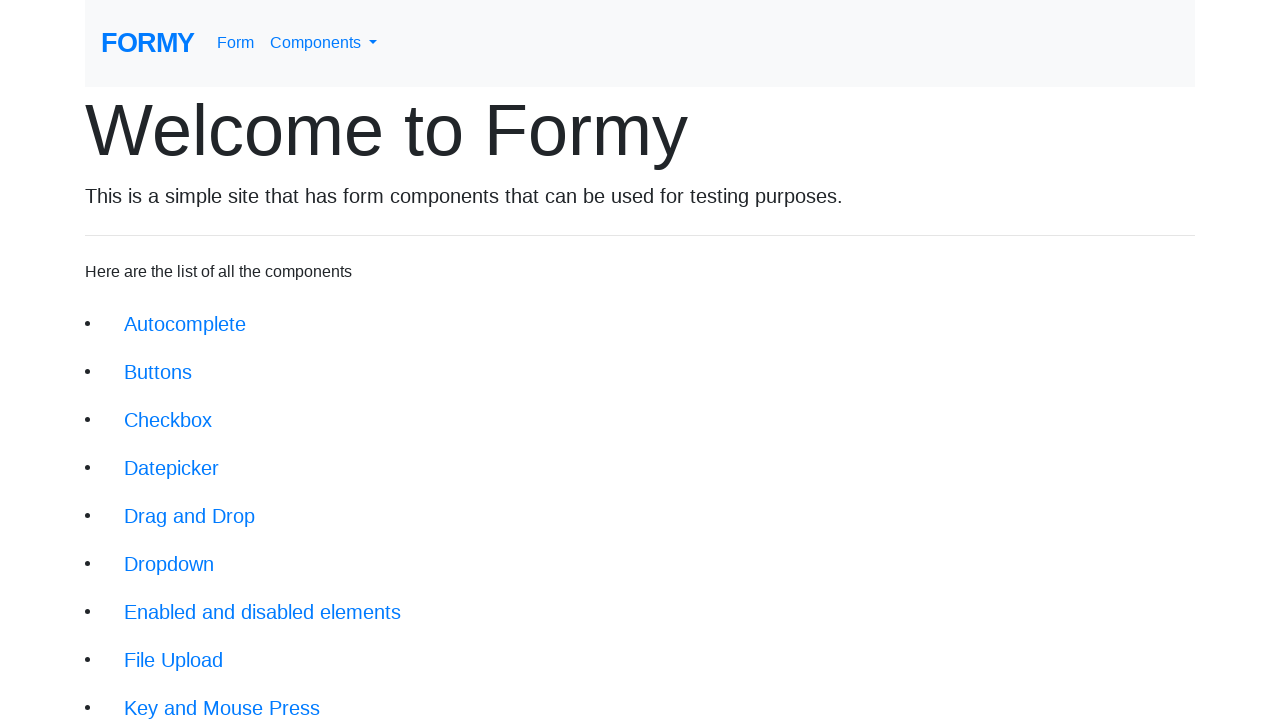

Clicked on Autocomplete link at (185, 324) on xpath=//div[@class='jumbotron-fluid']/li/a[@href='/autocomplete']
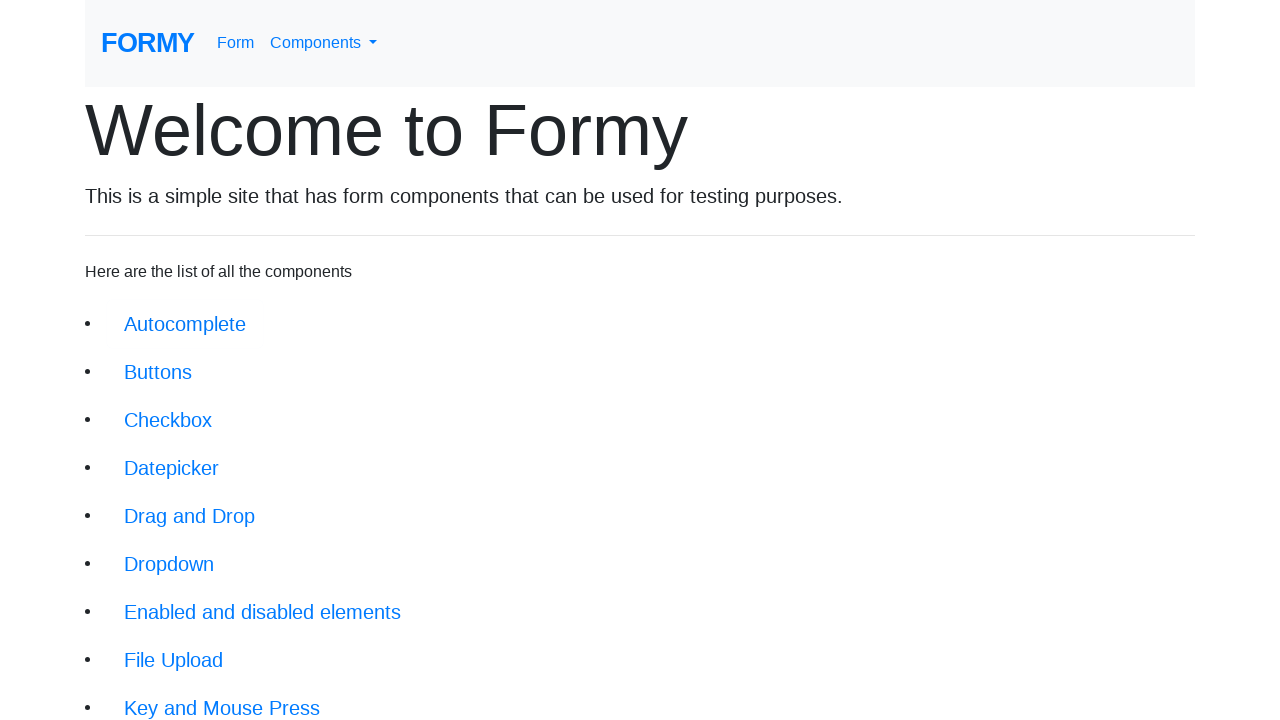

Verified navigation to Autocomplete page at https://formy-project.herokuapp.com/autocomplete
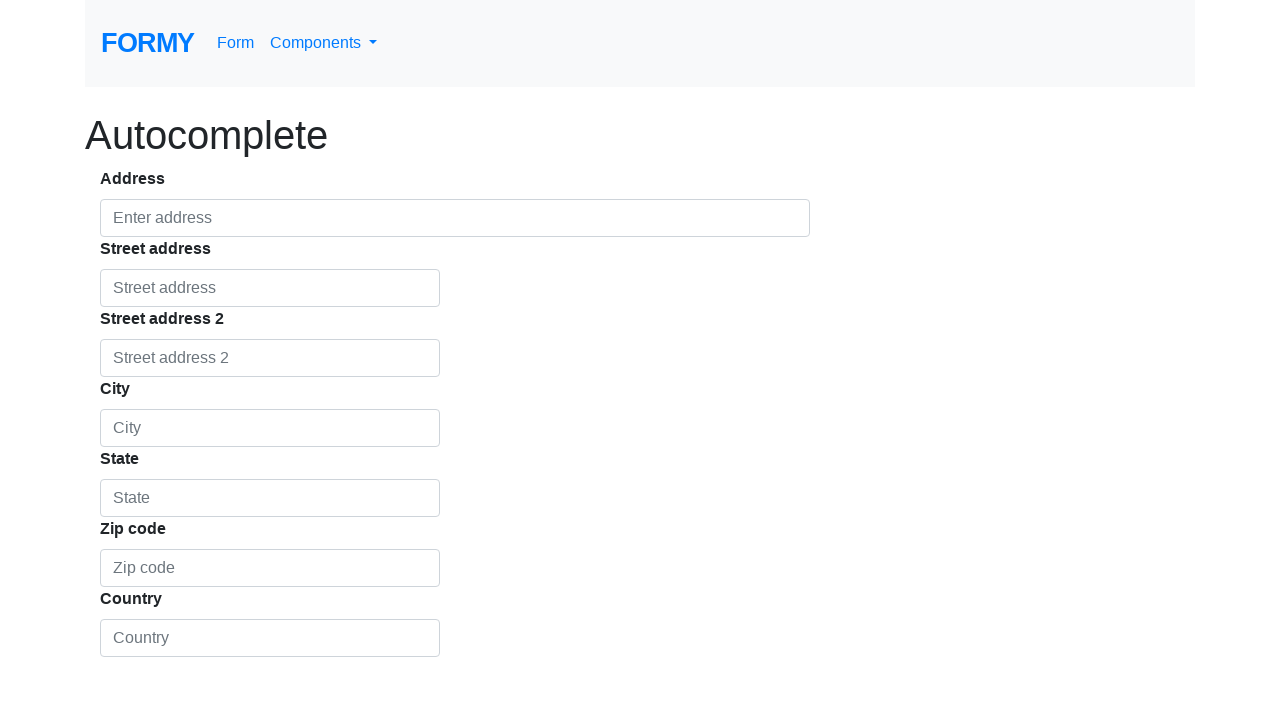

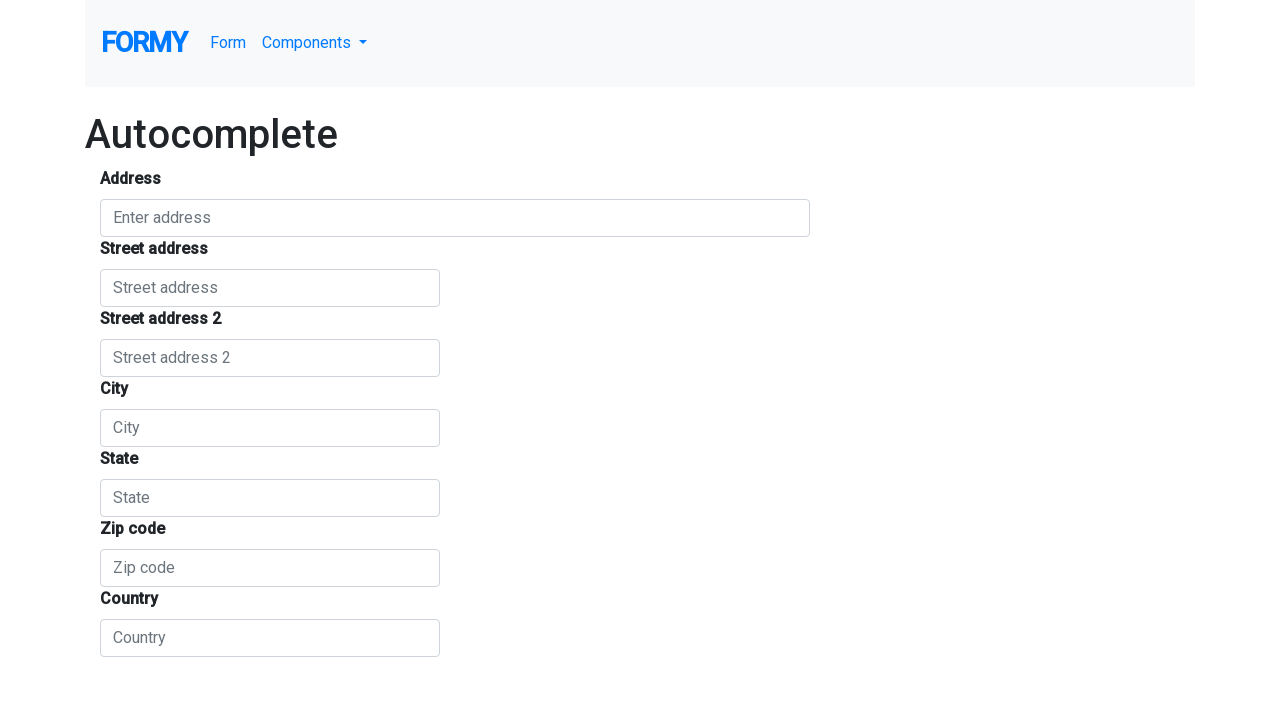